Tests removing a product from cart by adding a product first, navigating to cart page, and removing it

Starting URL: https://www.saucedemo.com/

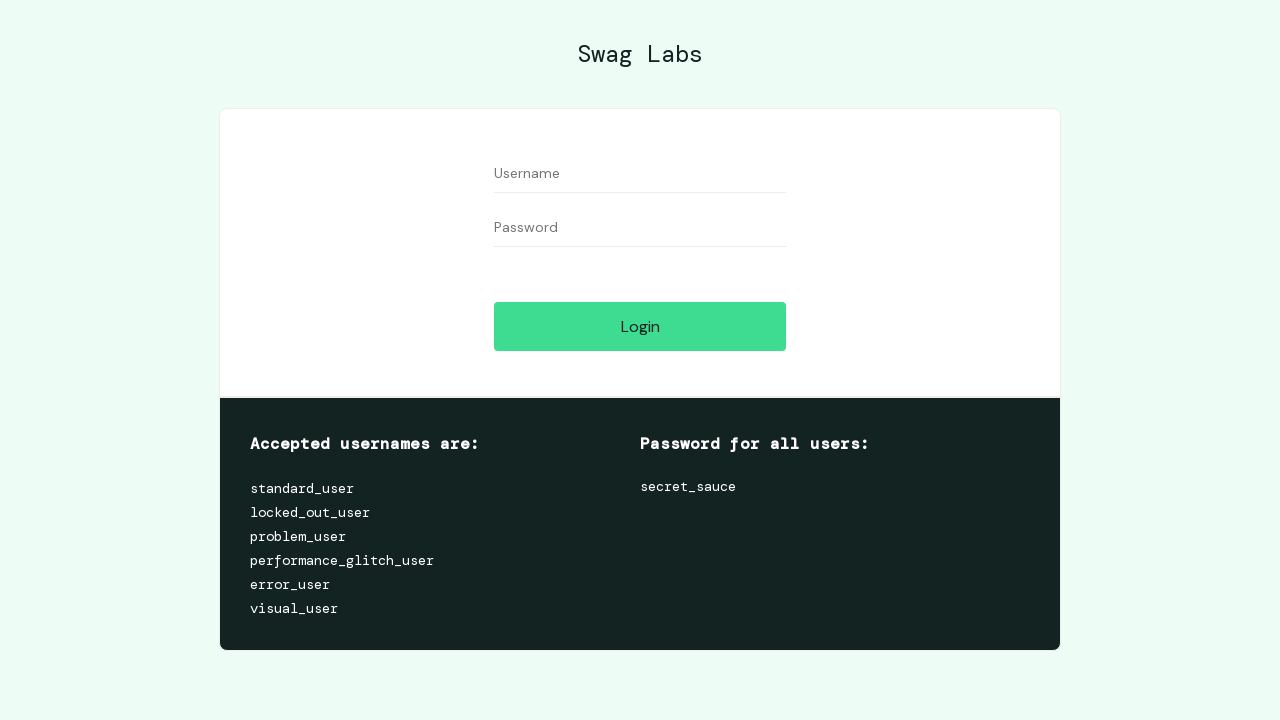

Filled username field with 'standard_user' on #user-name
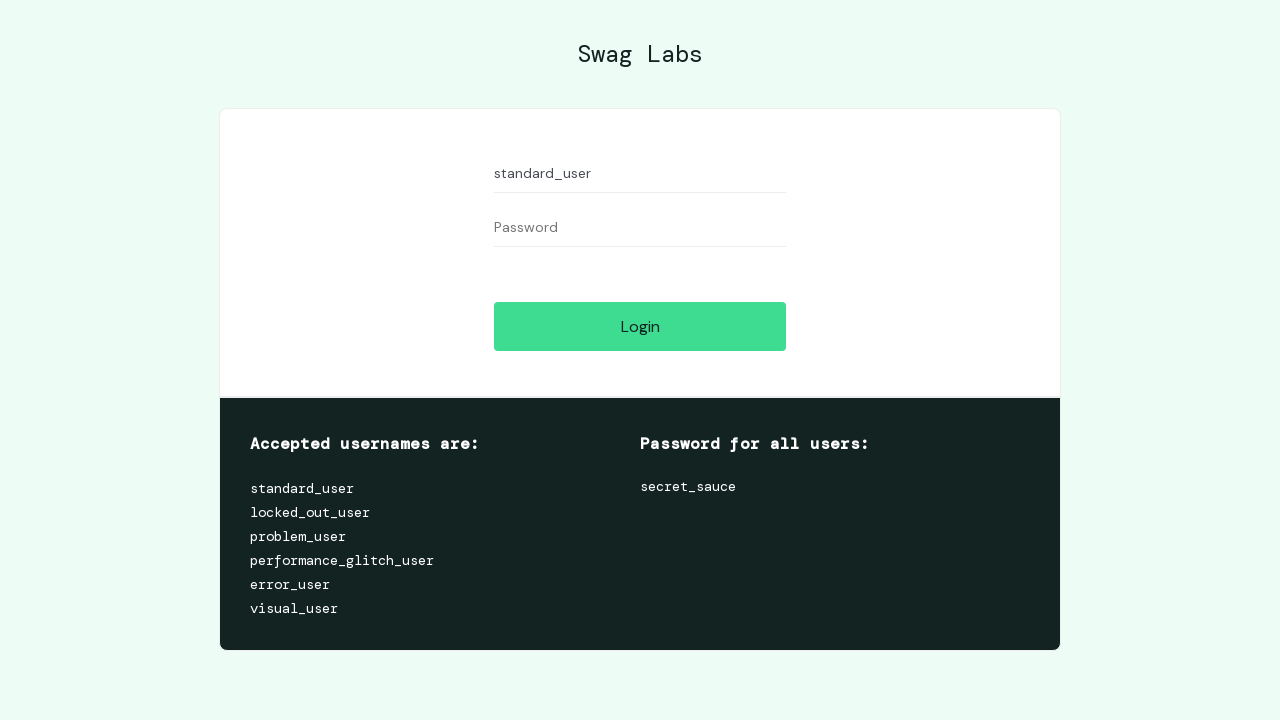

Filled password field with 'secret_sauce' on #password
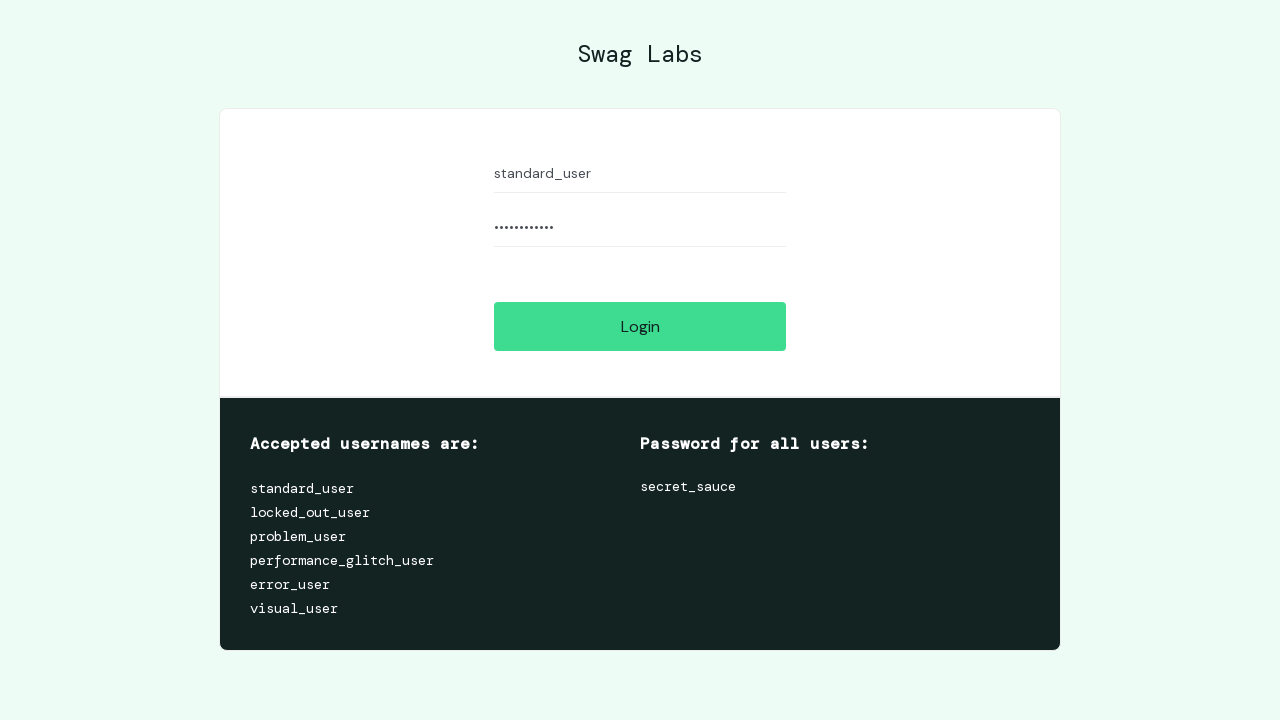

Clicked login button to authenticate at (640, 326) on #login-button
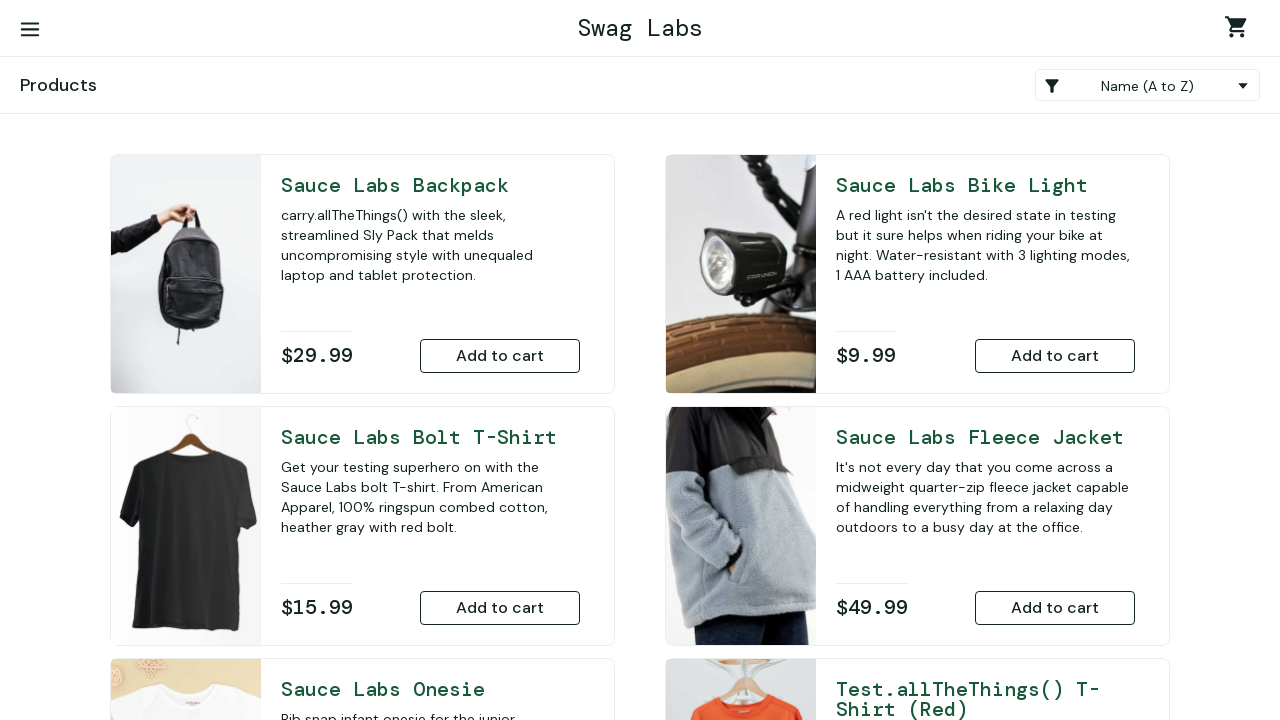

Clicked on product title to view product details at (430, 185) on #item_4_title_link
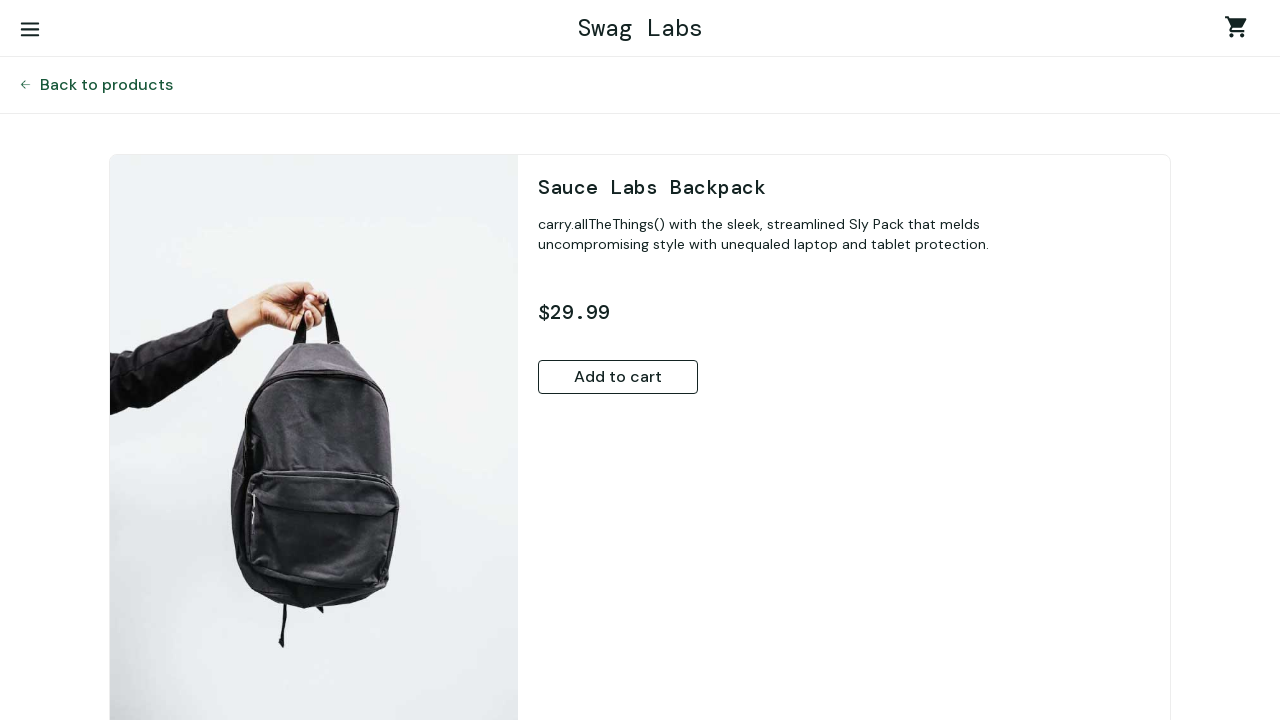

Clicked 'Add to Cart' button to add product to cart at (618, 377) on #add-to-cart
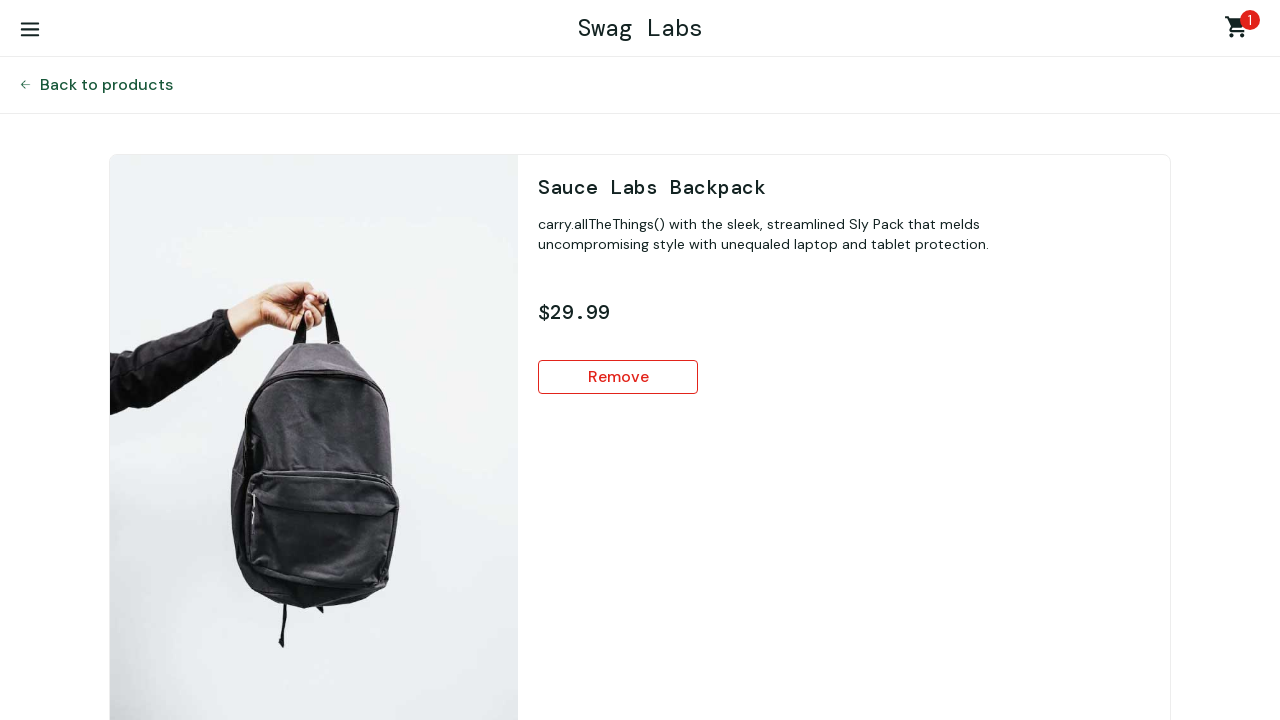

Clicked shopping cart link to navigate to cart page at (1240, 30) on .shopping_cart_link
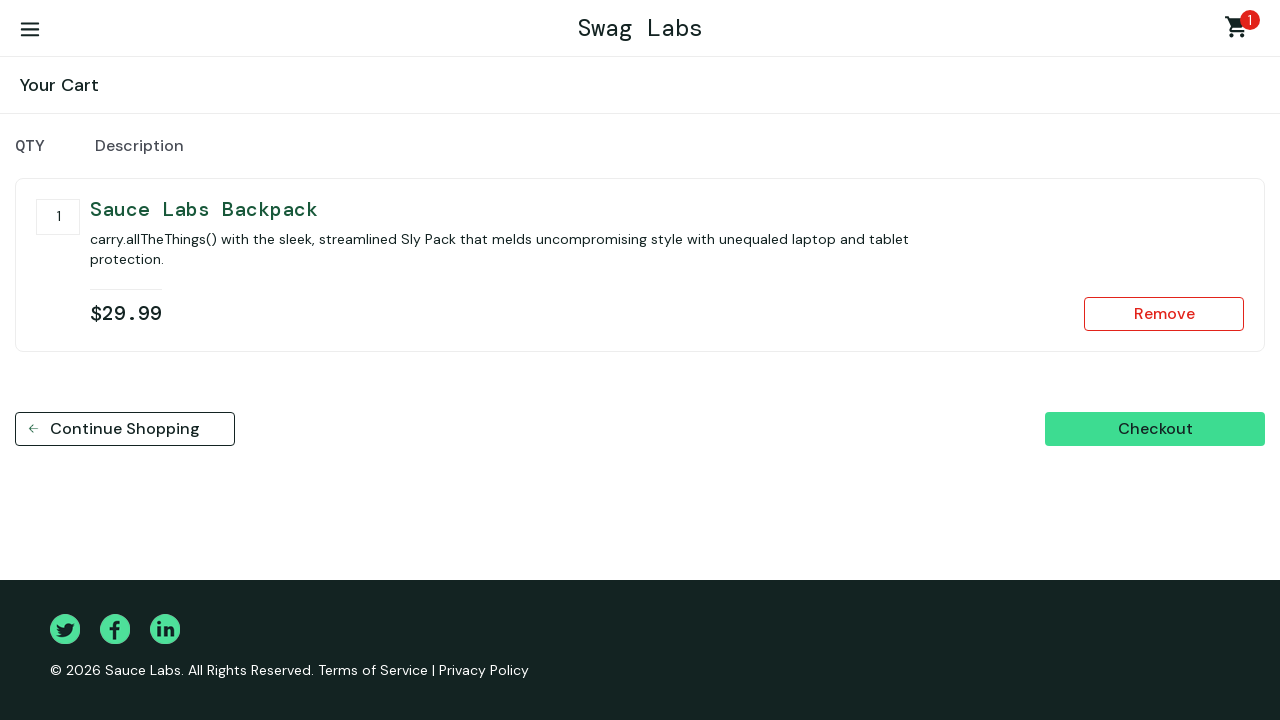

Clicked remove button to delete product from cart at (1164, 314) on #remove-sauce-labs-backpack
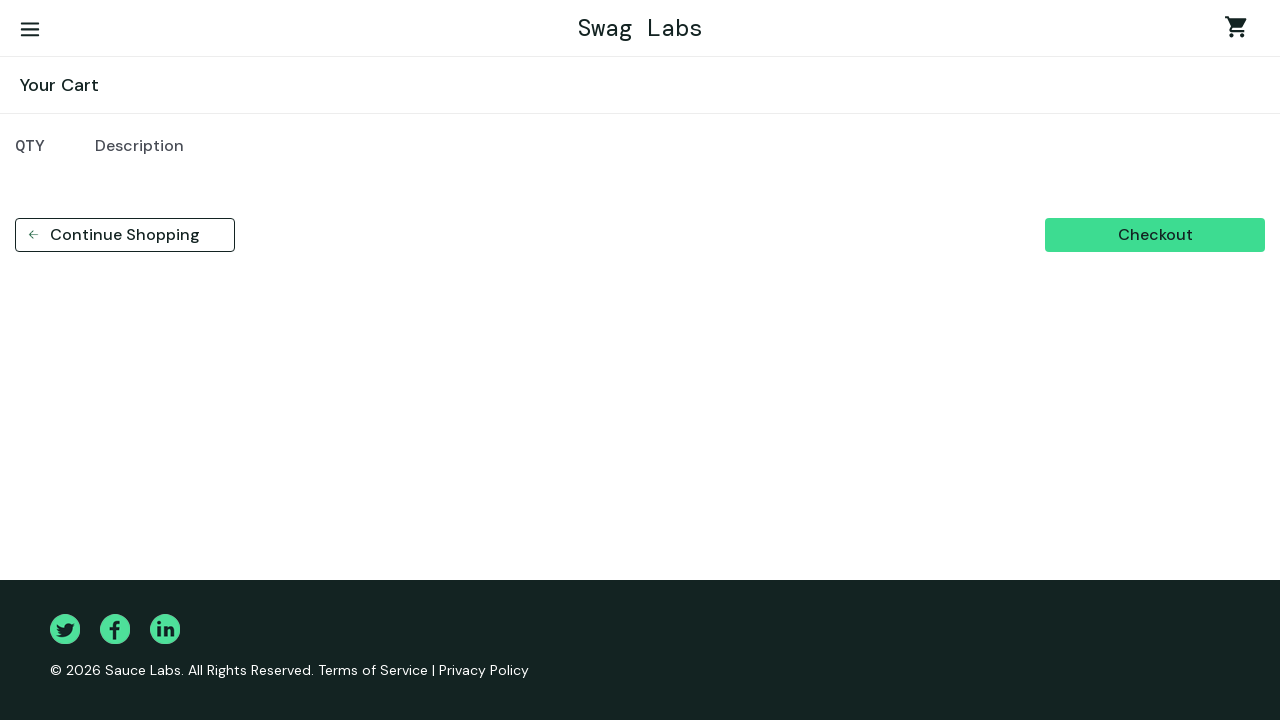

Located shopping cart badge elements
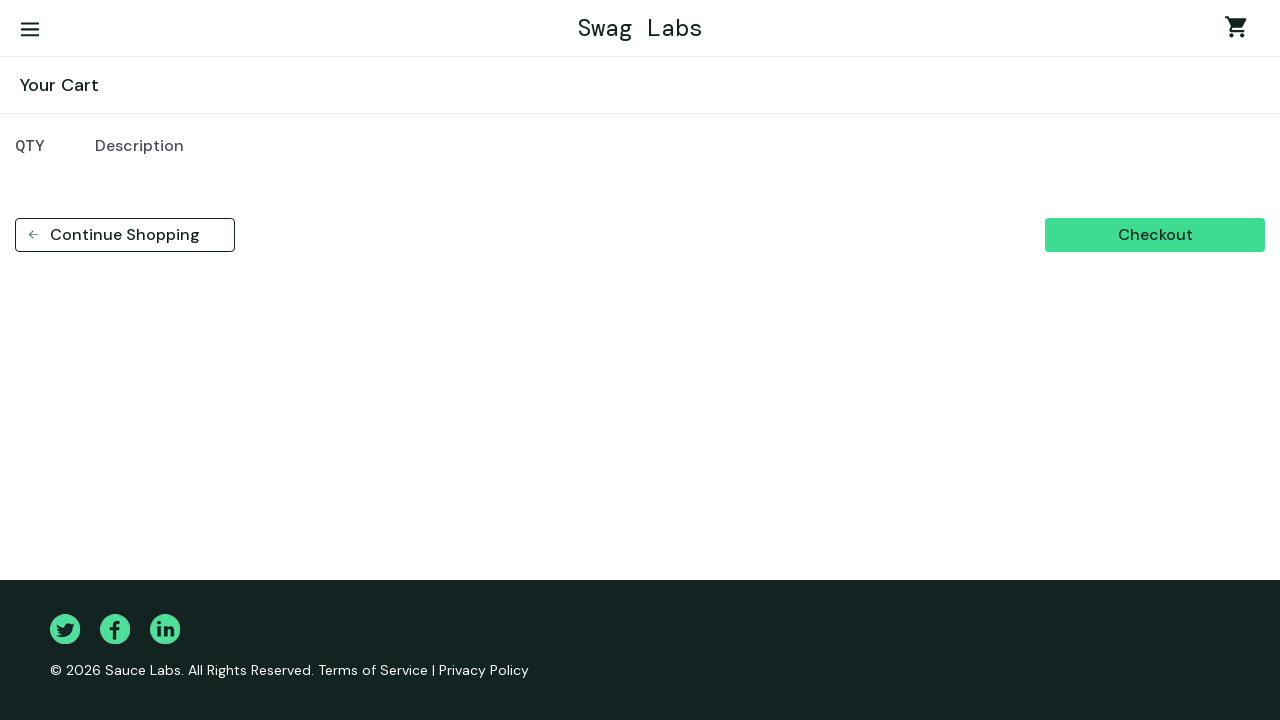

Verified cart is empty - no cart badge present
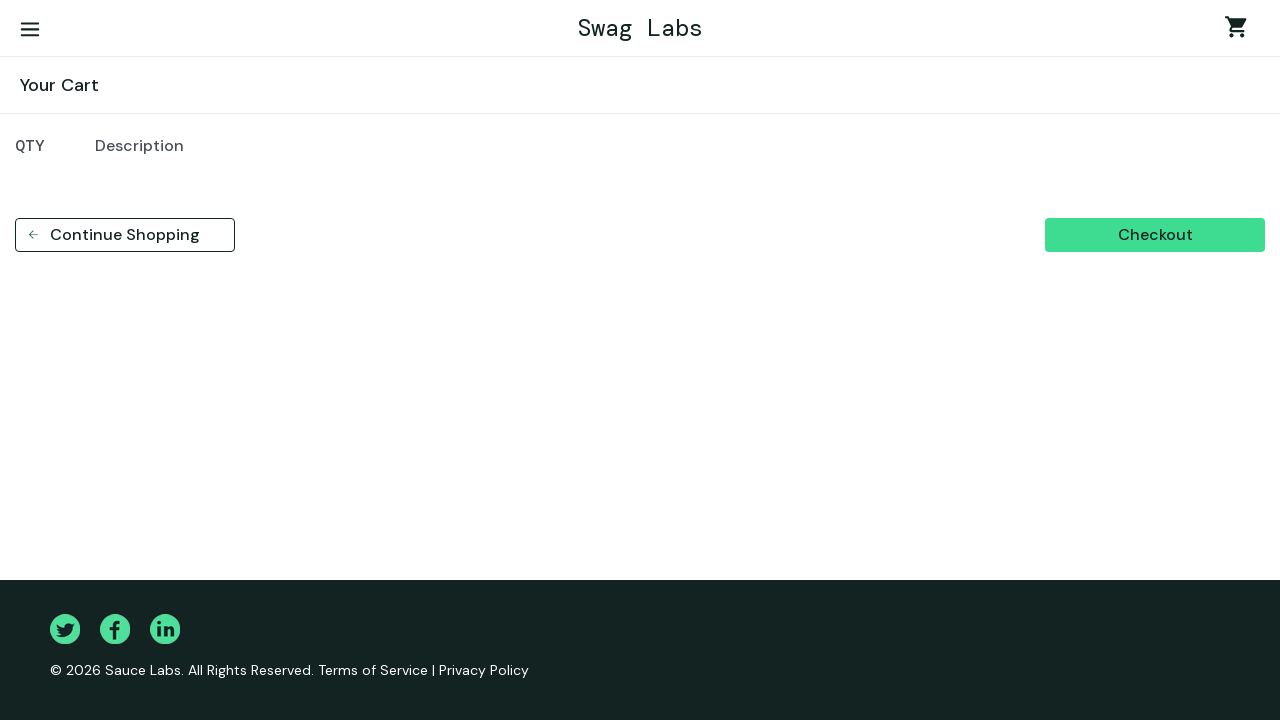

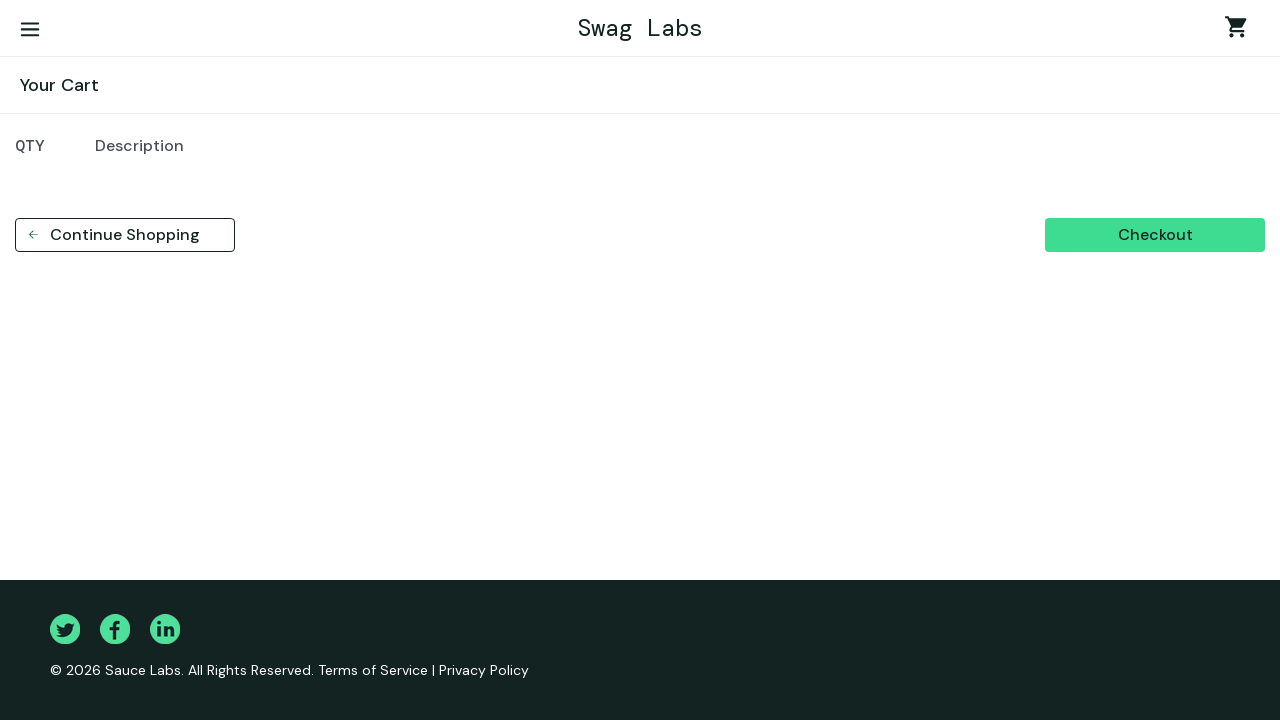